Tests radio button selection and element visibility toggling on an automation practice page

Starting URL: https://rahulshettyacademy.com/AutomationPractice/

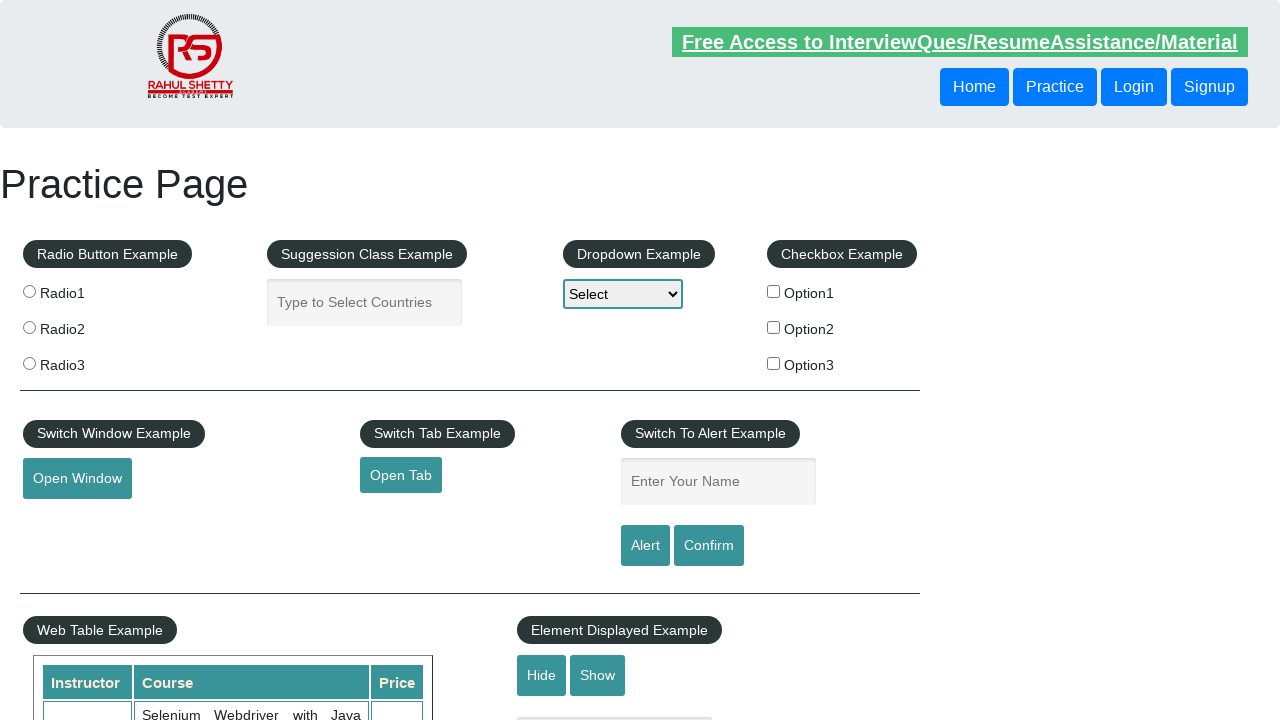

Clicked the third radio button at (29, 363) on .radioButton >> nth=2
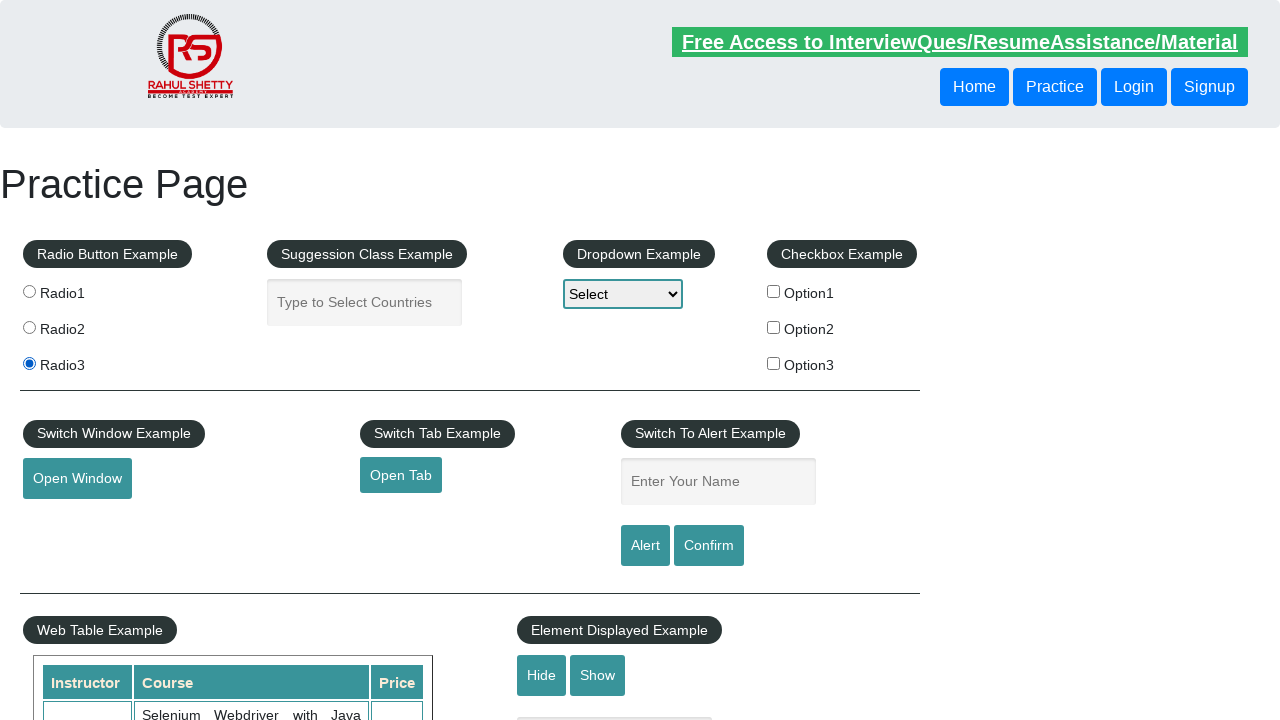

Verified that the third radio button is checked
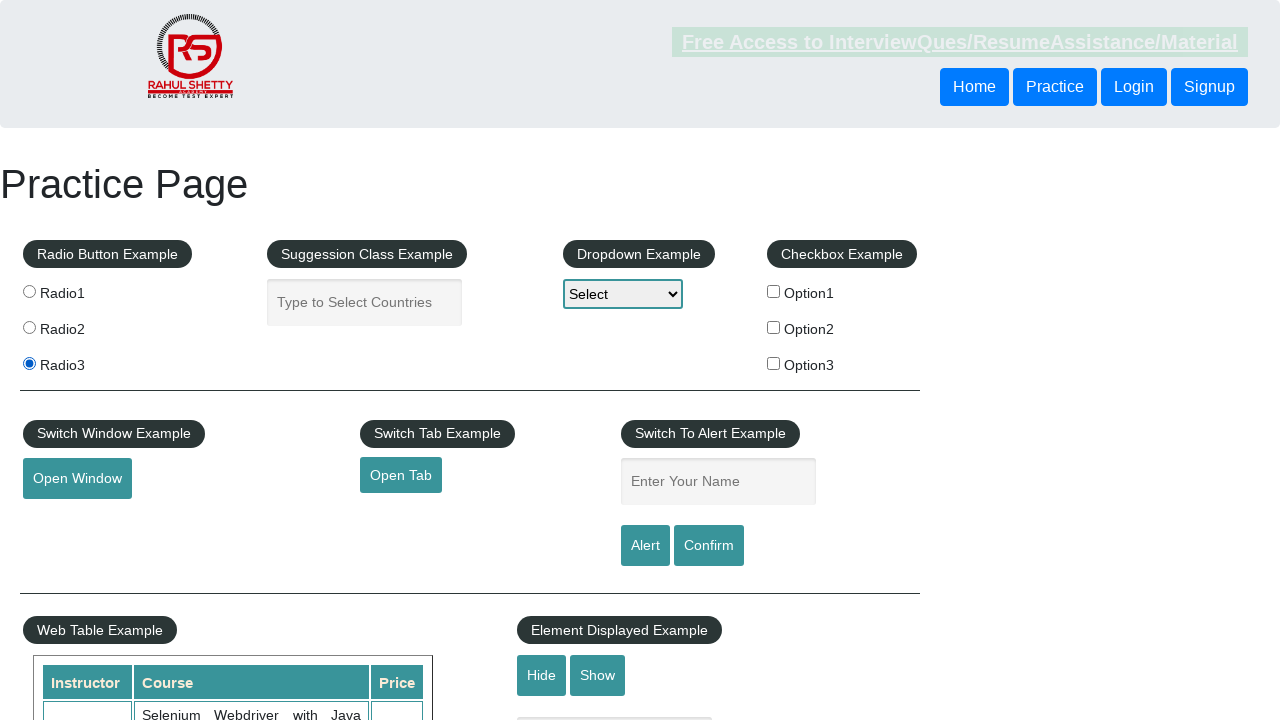

Verified that the text field is visible
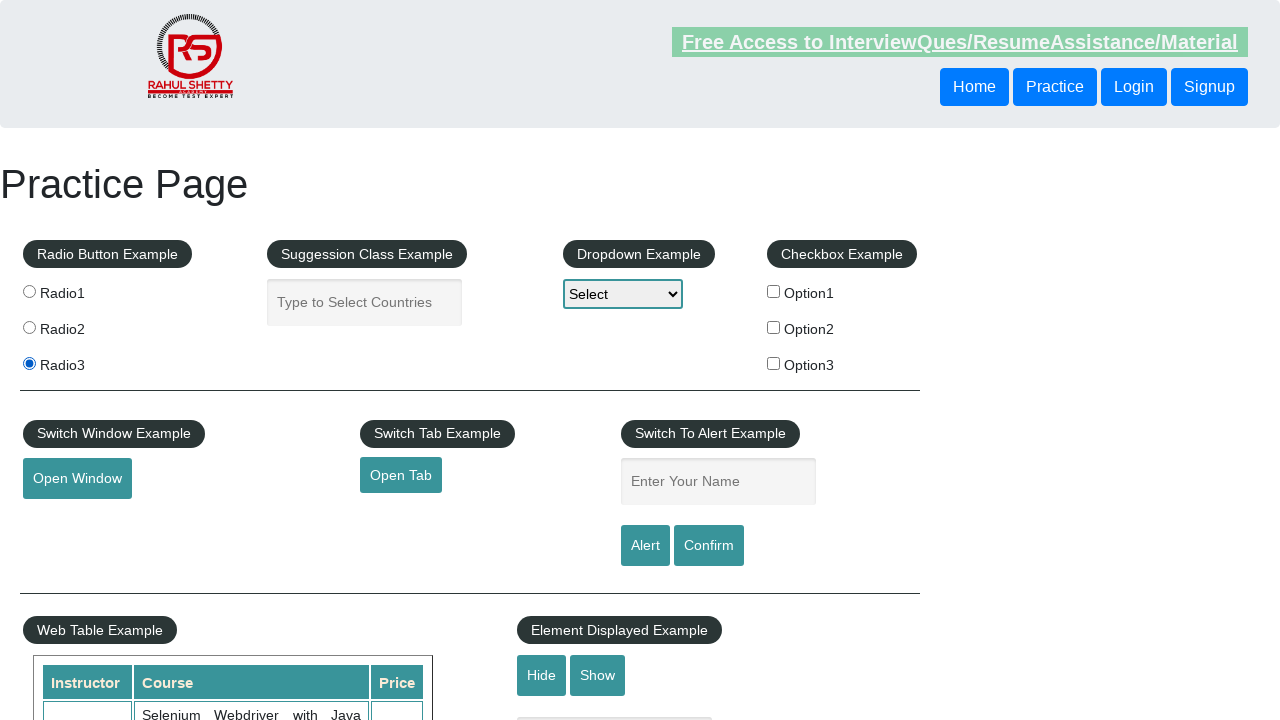

Clicked the hide button to hide the text field at (542, 675) on #hide-textbox
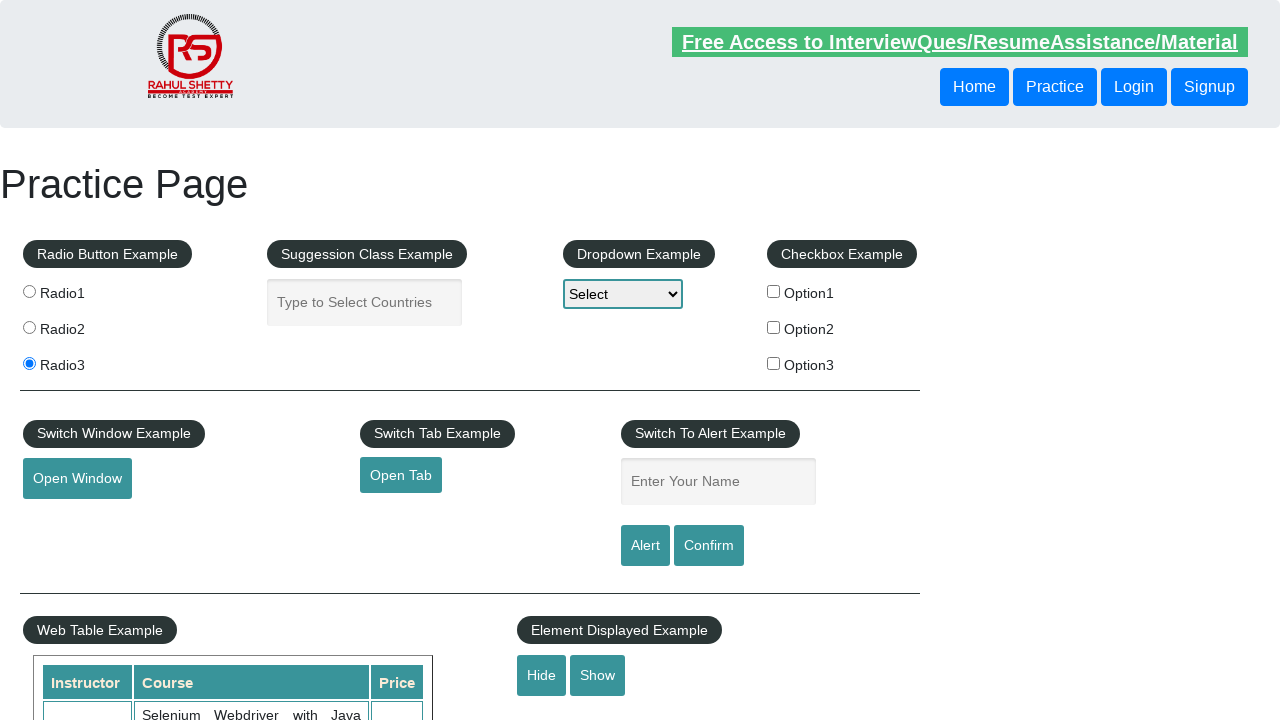

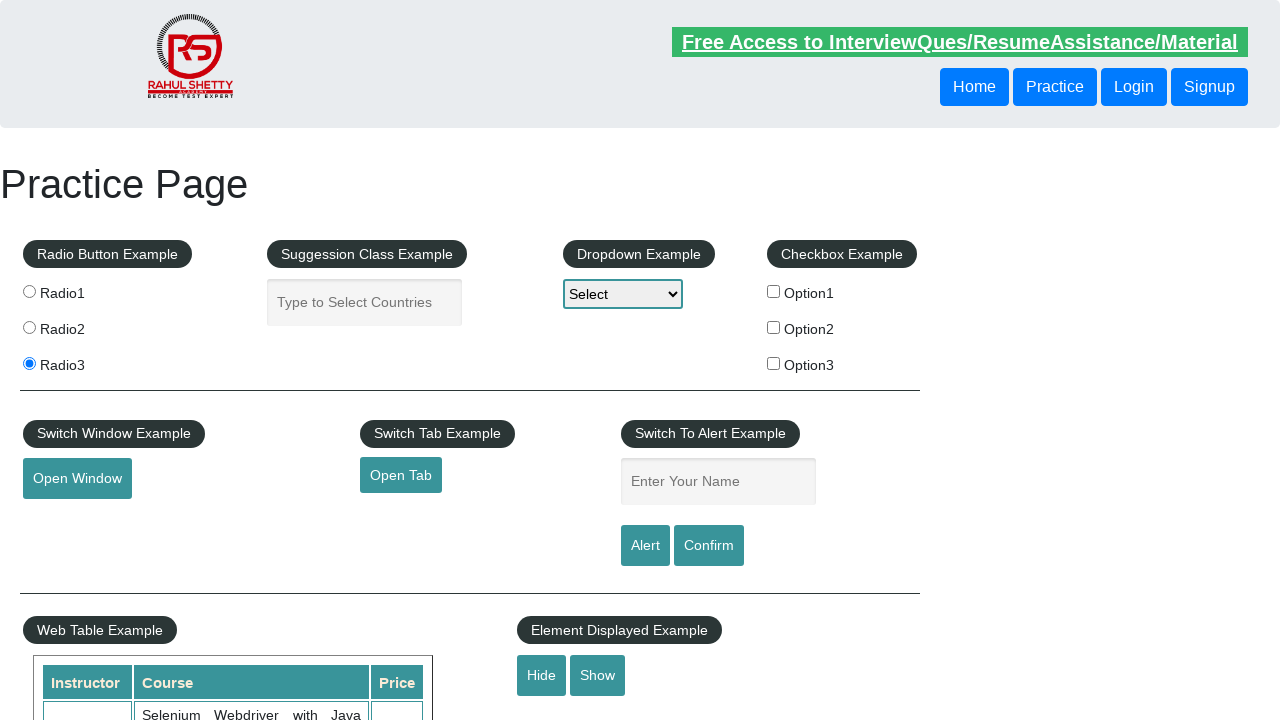